Tests web table interaction by locating a specific row where the last name is "Raj" and clicking the checkbox in that row's last column.

Starting URL: https://letcode.in/table

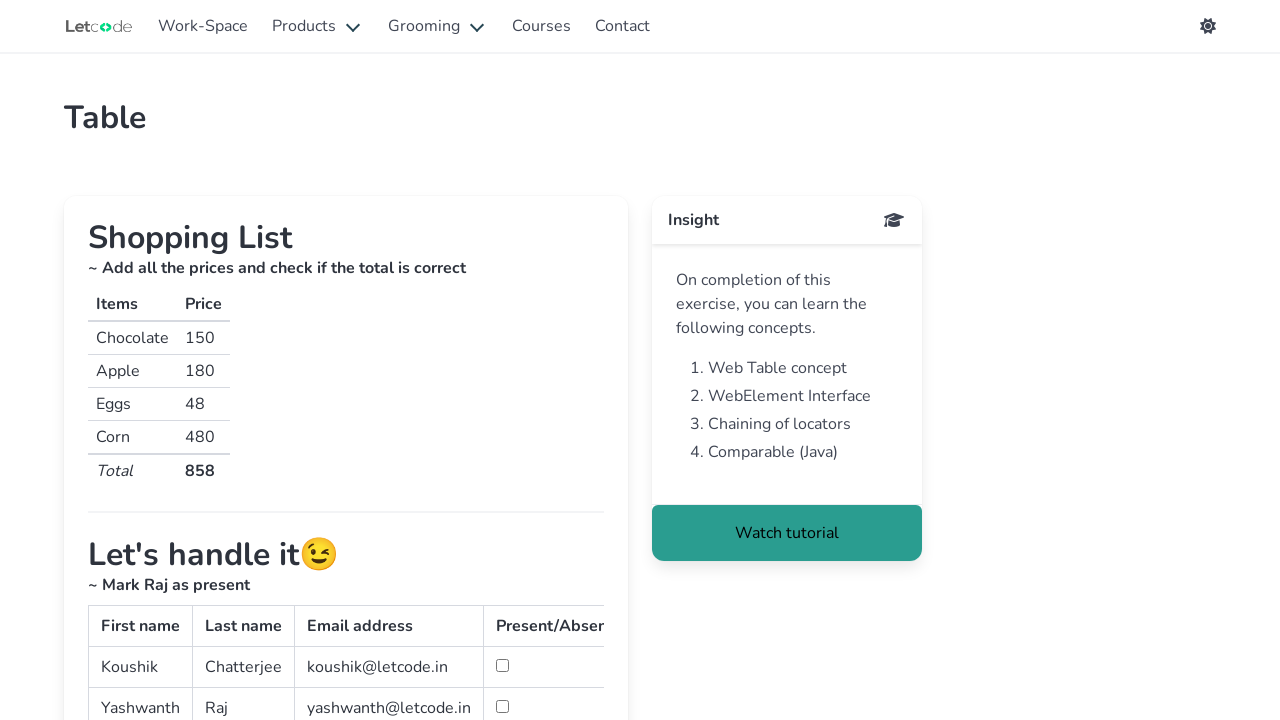

Waited for table#simpletable to be visible
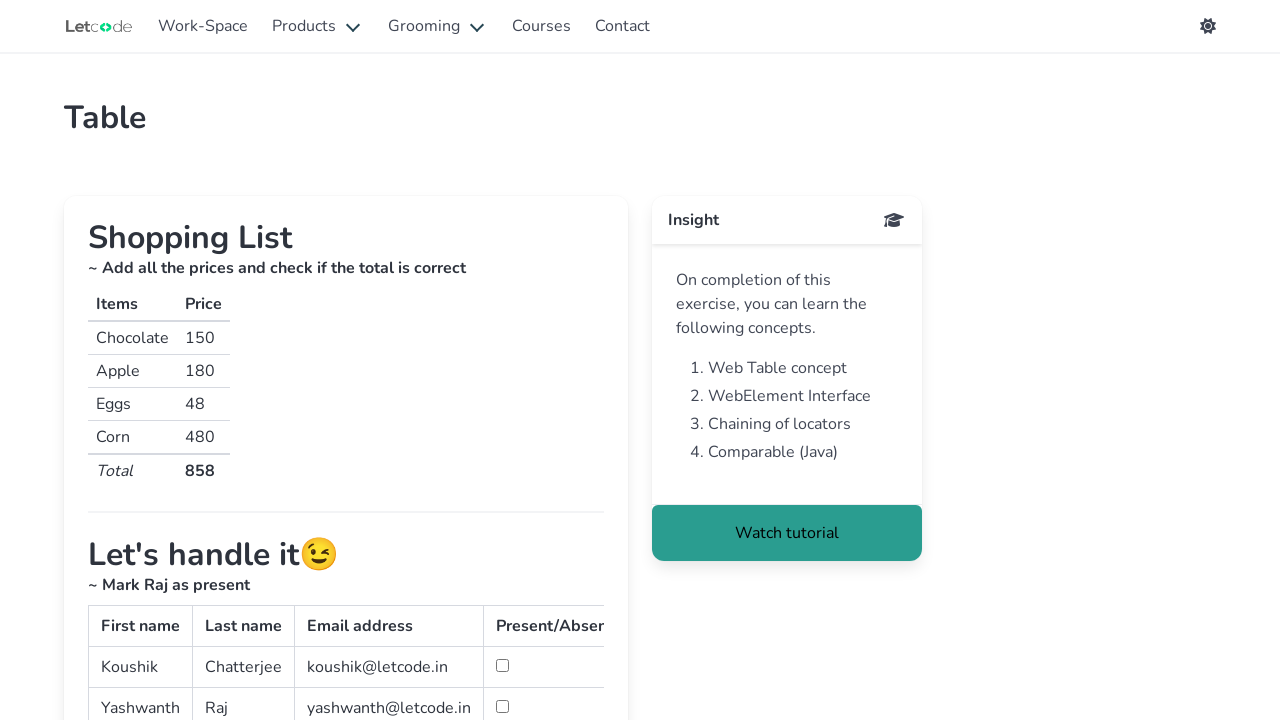

Retrieved all rows from table body
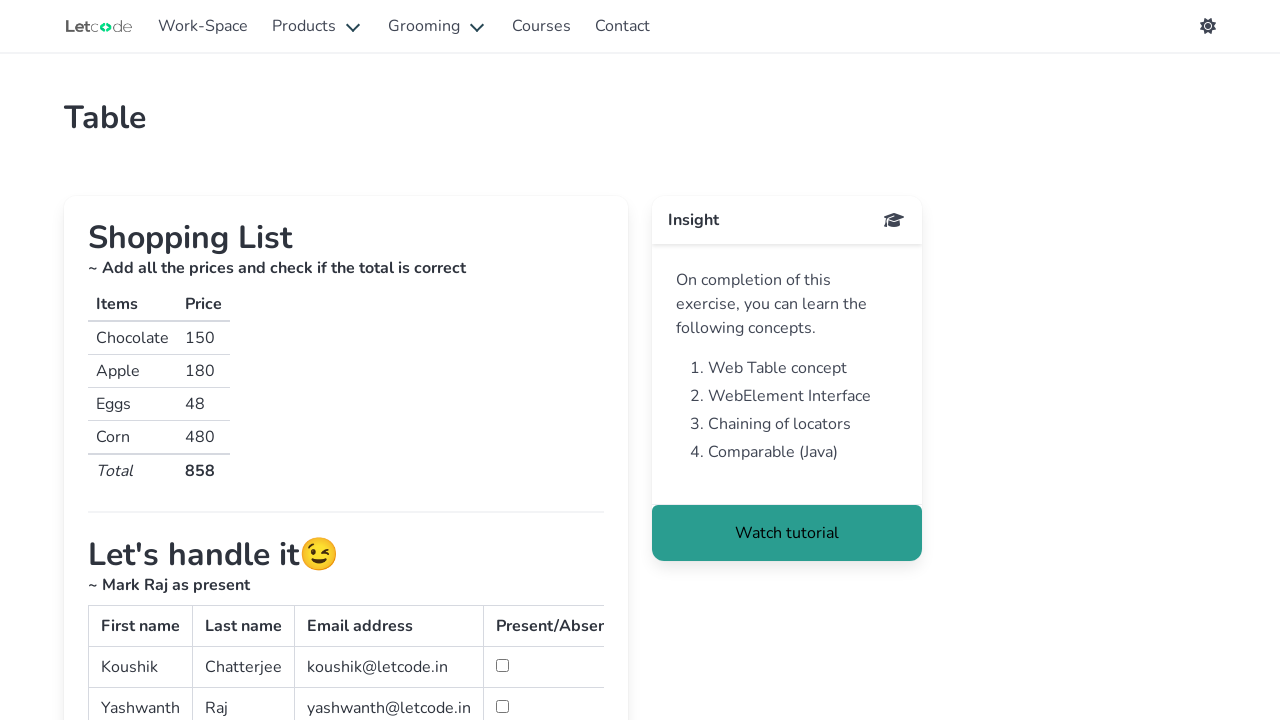

Retrieved all cells from current row
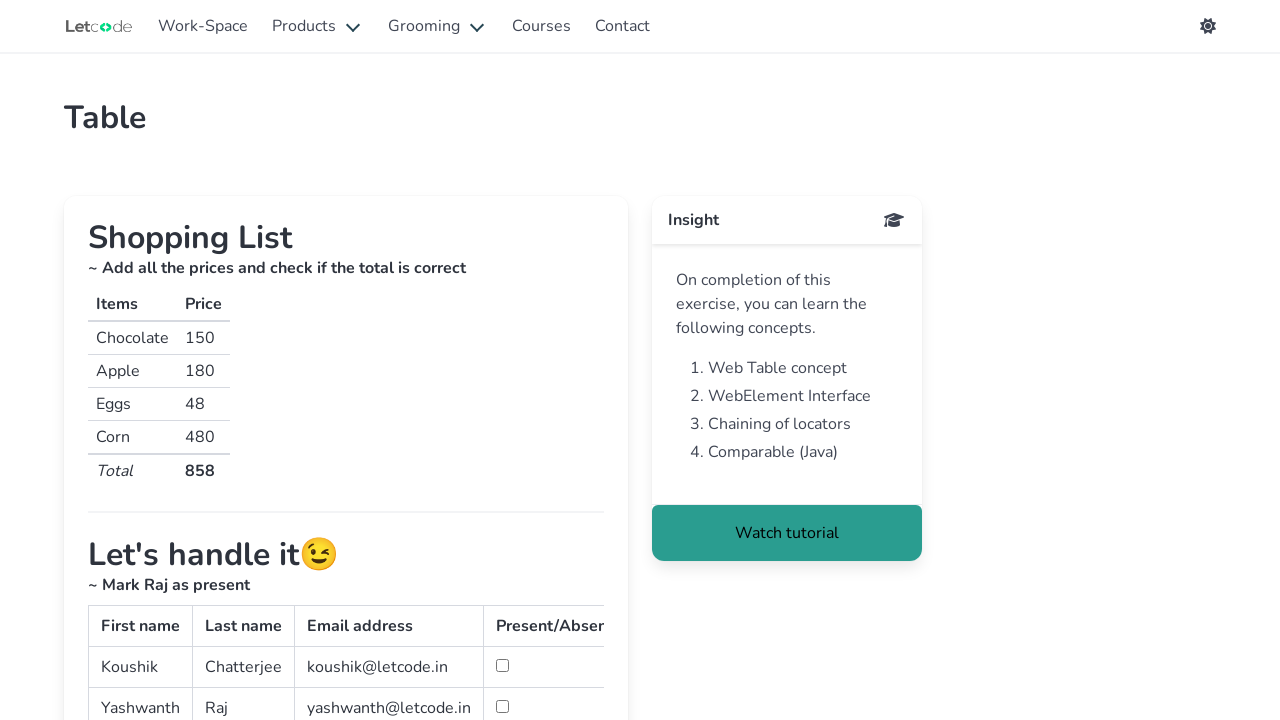

Extracted last name from second column: 'Chatterjee'
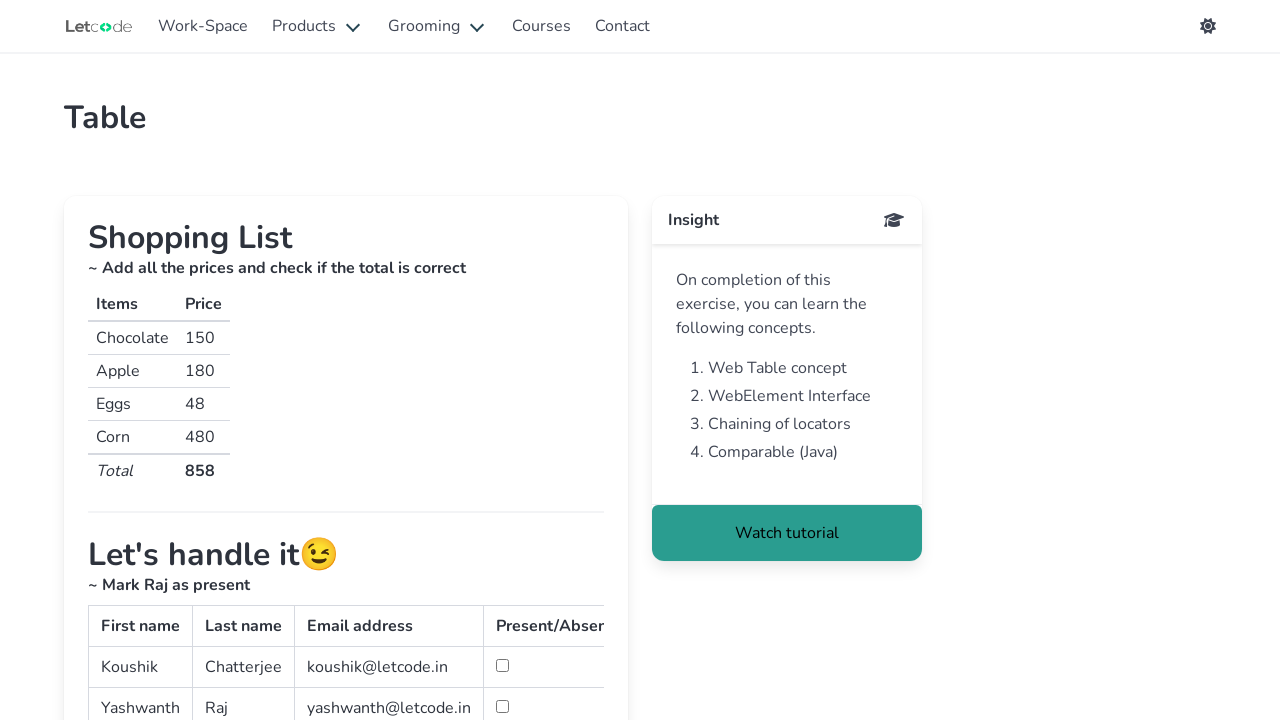

Retrieved all cells from current row
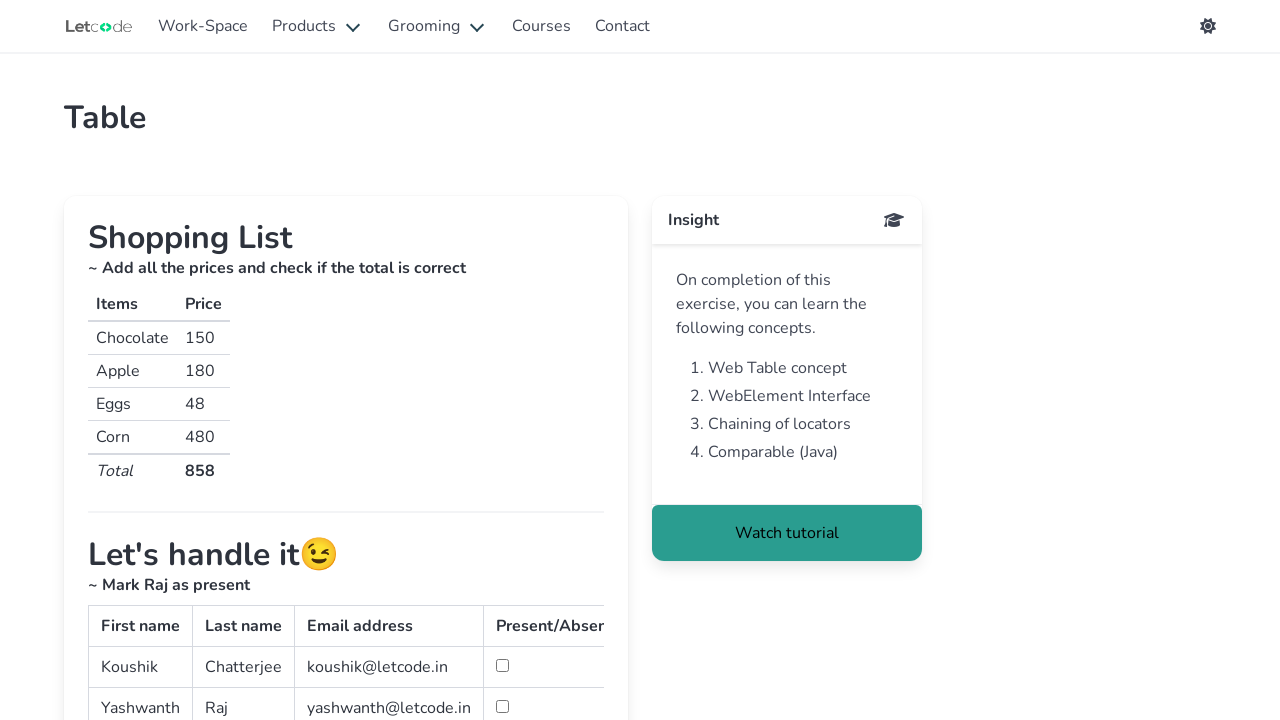

Extracted last name from second column: 'Raj'
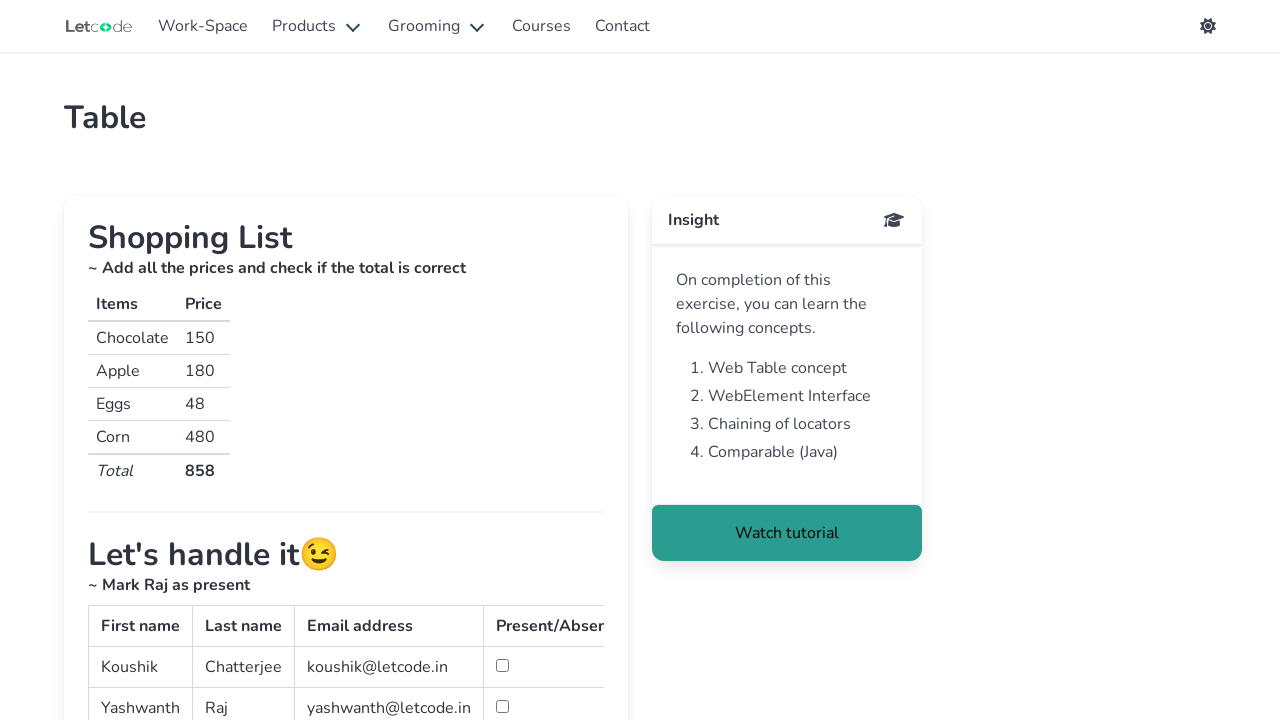

Found row with last name 'Raj' and clicked checkbox in last column at (502, 706) on table#simpletable tbody tr >> nth=1 >> td >> nth=3 >> input
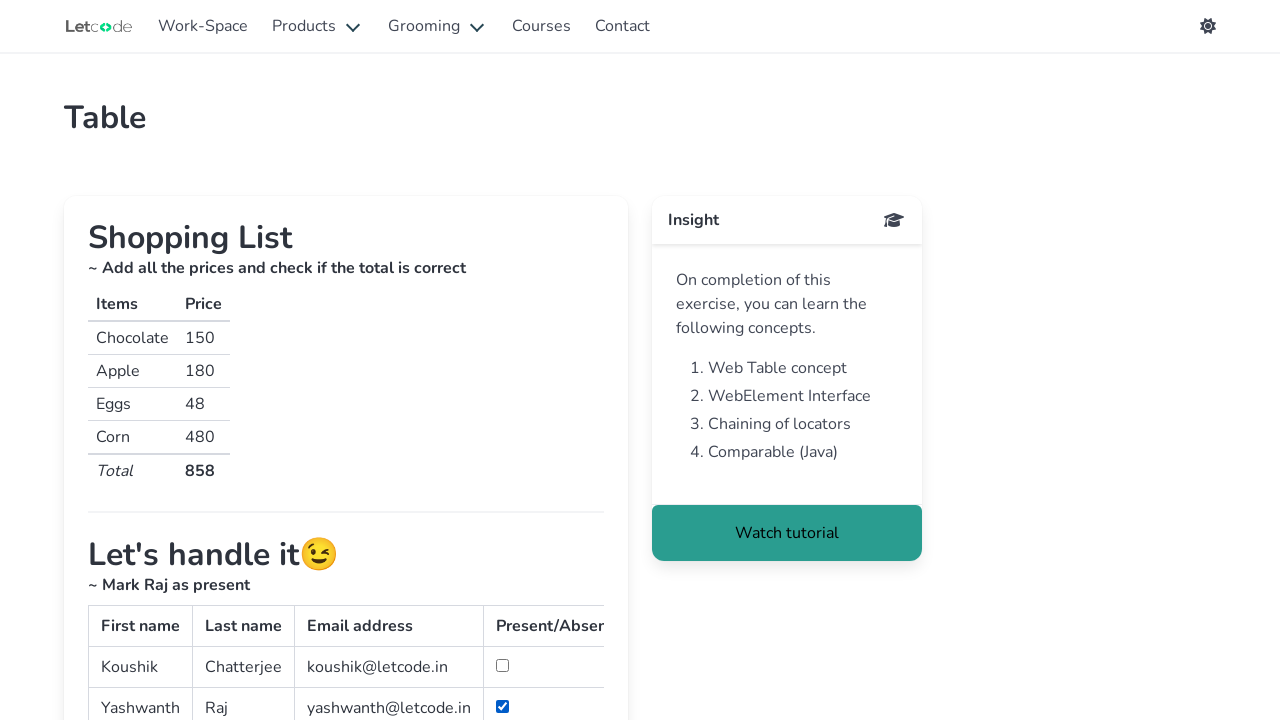

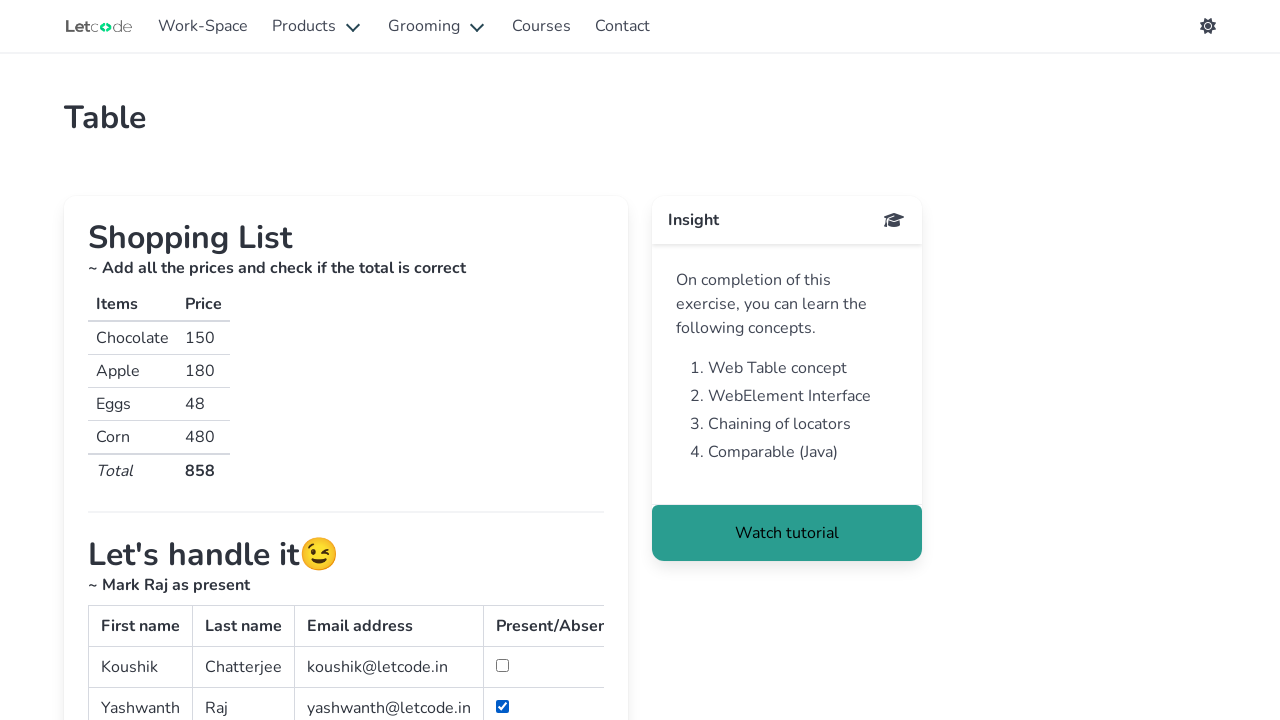